Tests JavaScript prompt dialog by clicking the JS Prompt button, entering text into the prompt, accepting it, and verifying the entered text appears in the result.

Starting URL: https://the-internet.herokuapp.com/javascript_alerts

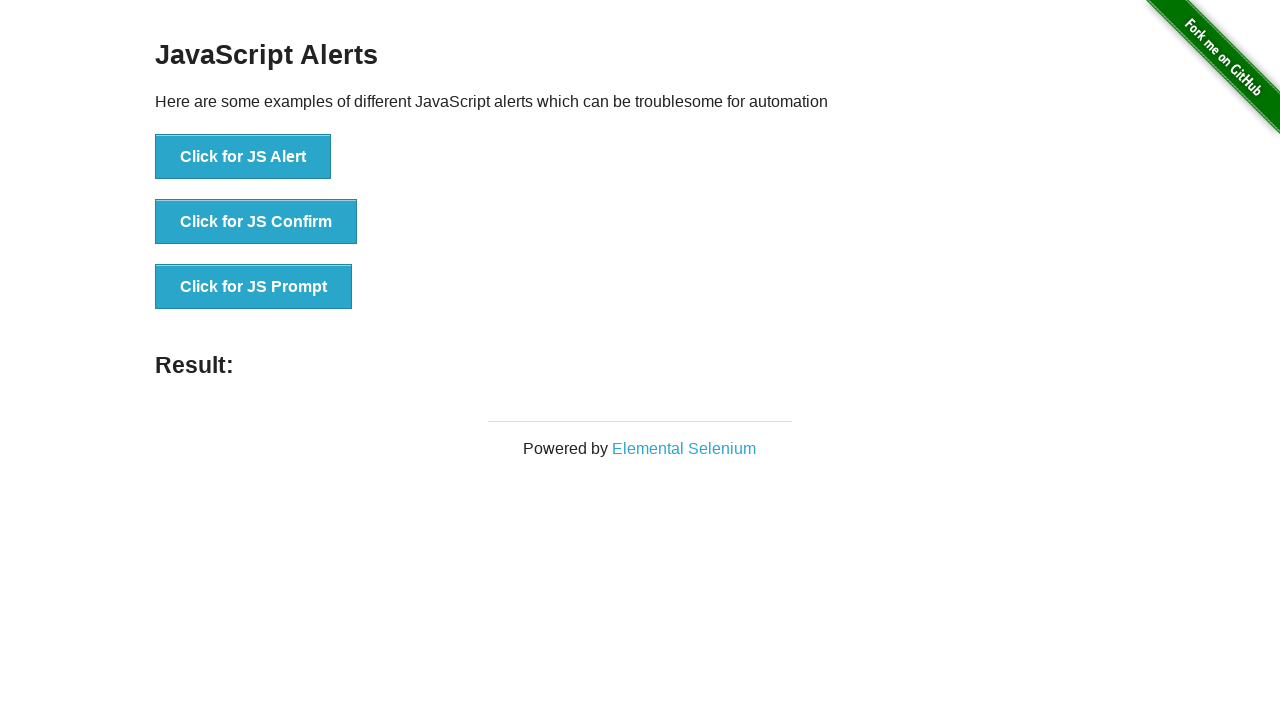

Set up dialog handler to accept prompt with text 'Quantum Tester'
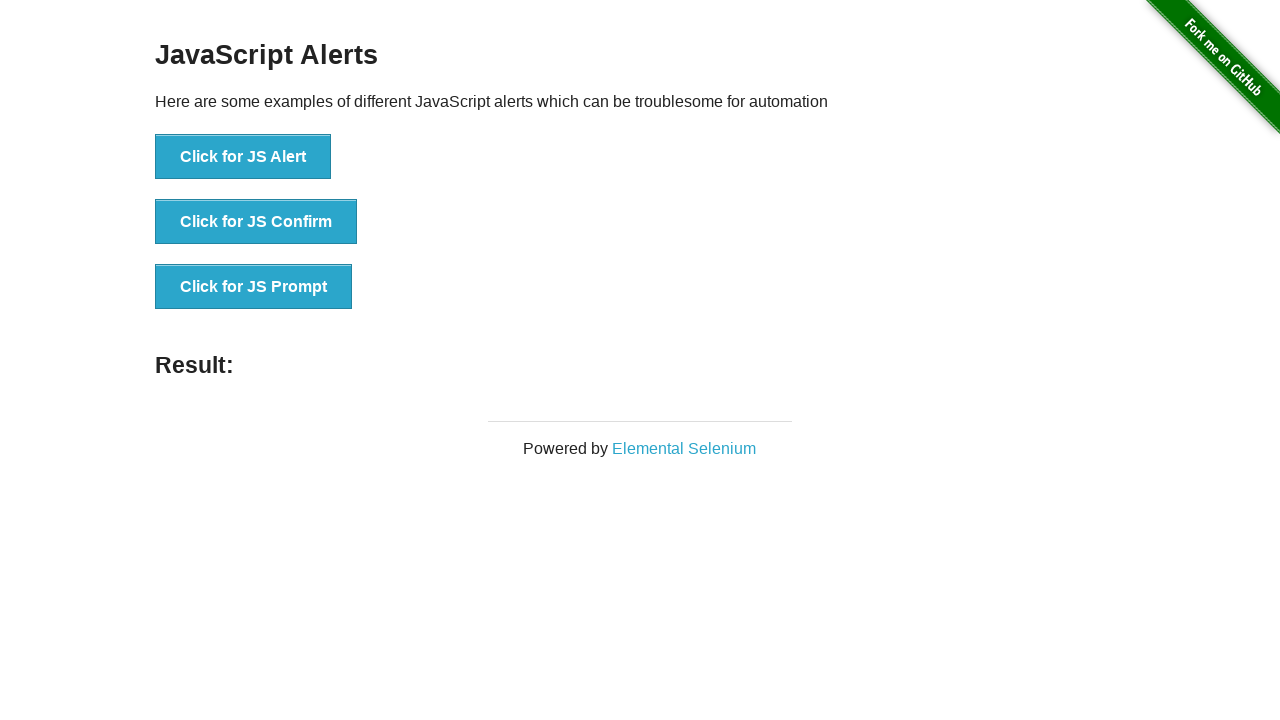

Clicked JS Prompt button at (254, 287) on xpath=//button[contains(text(),'JS Prompt')]
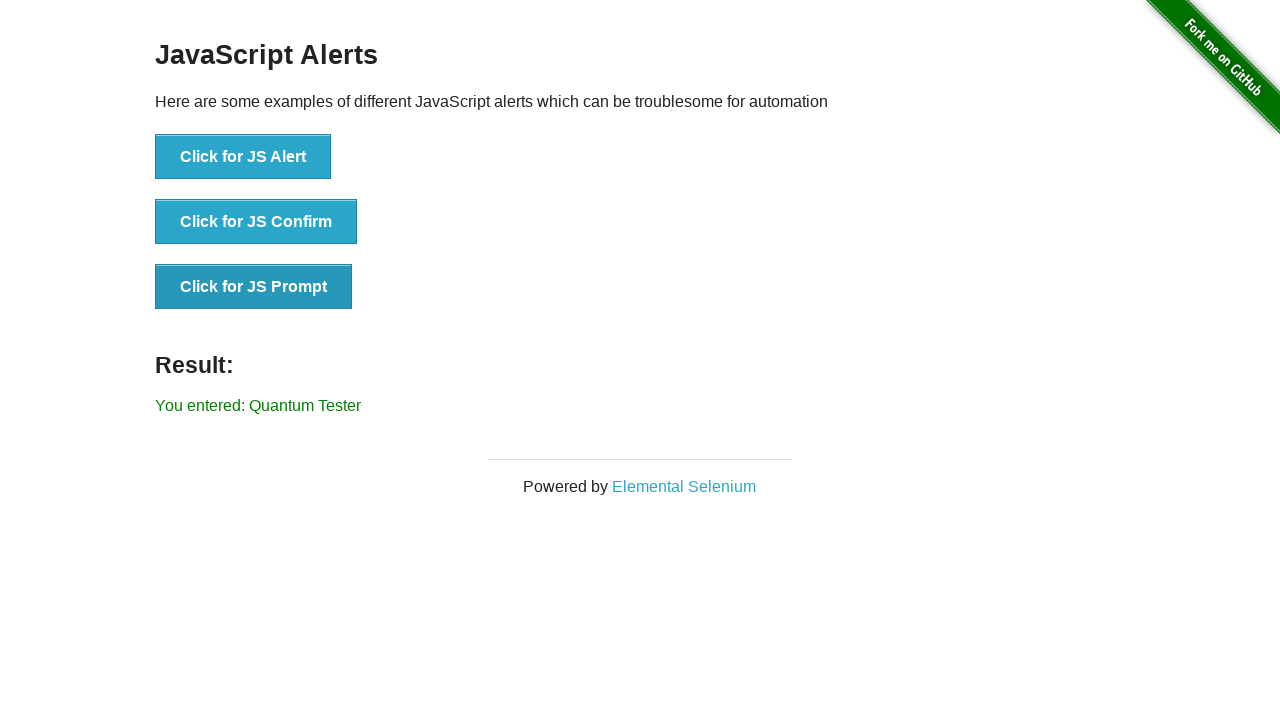

Result element loaded
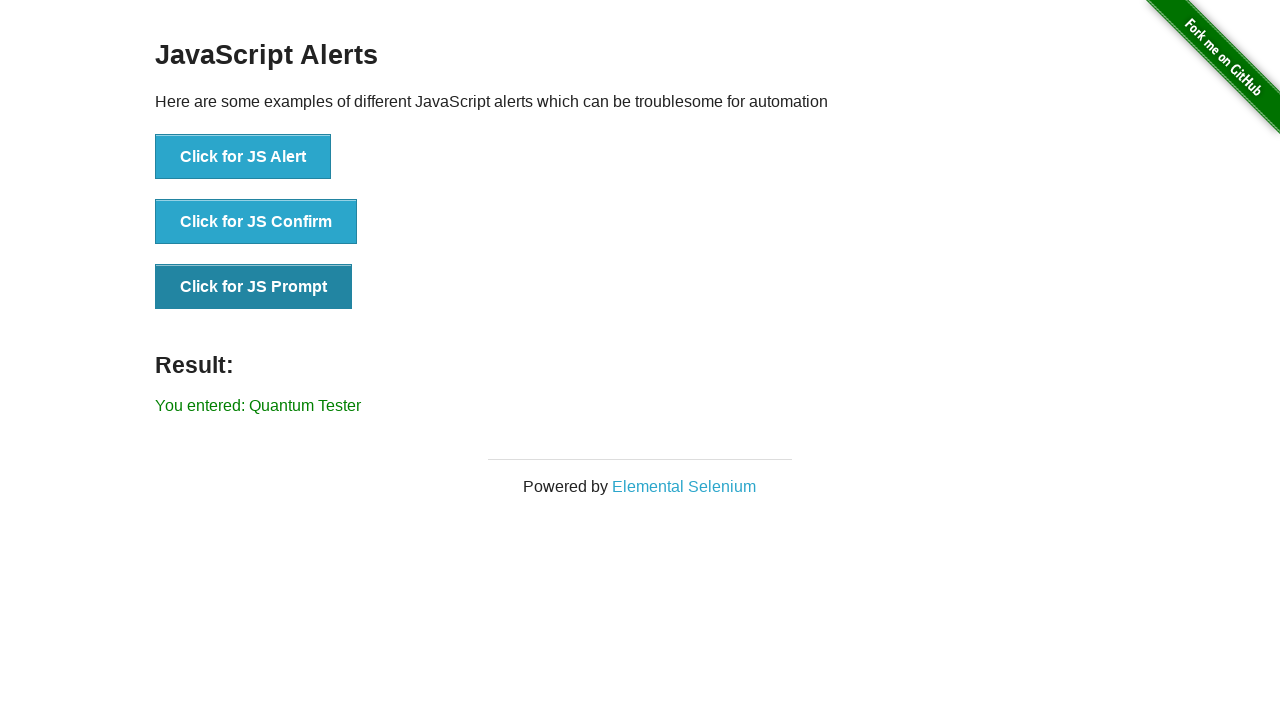

Retrieved result text content
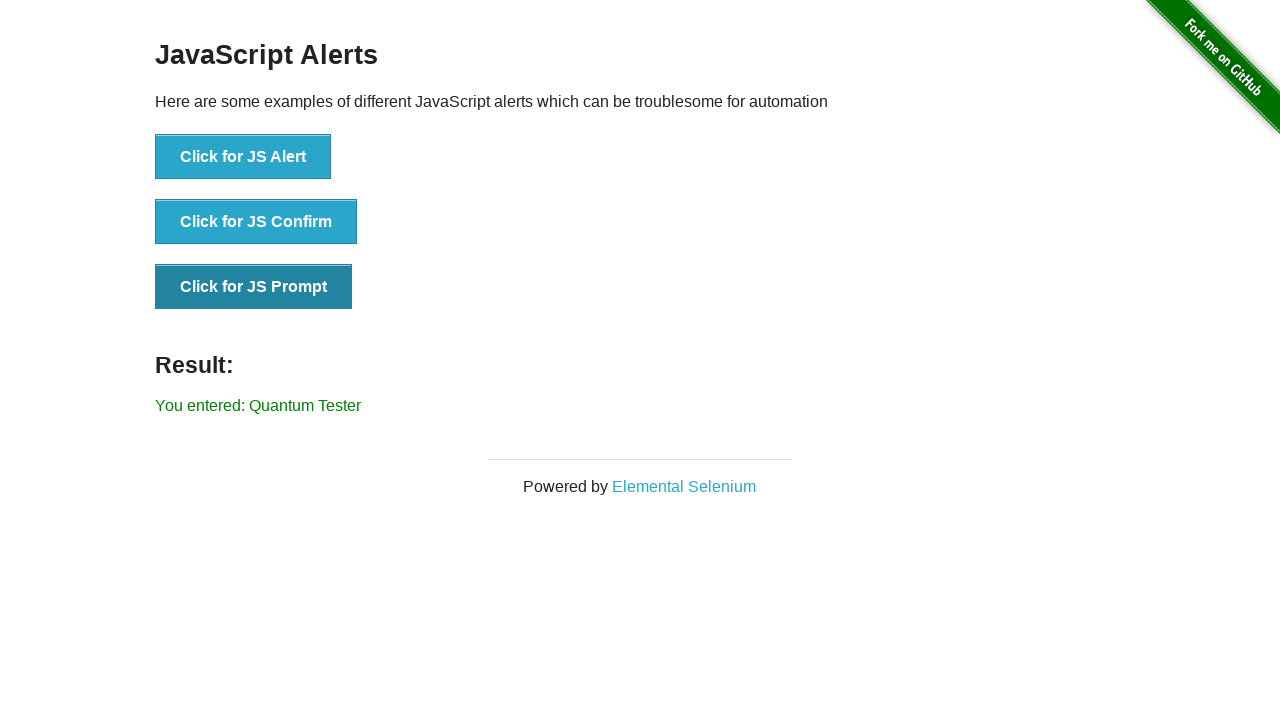

Verified 'Quantum Tester' appears in result text
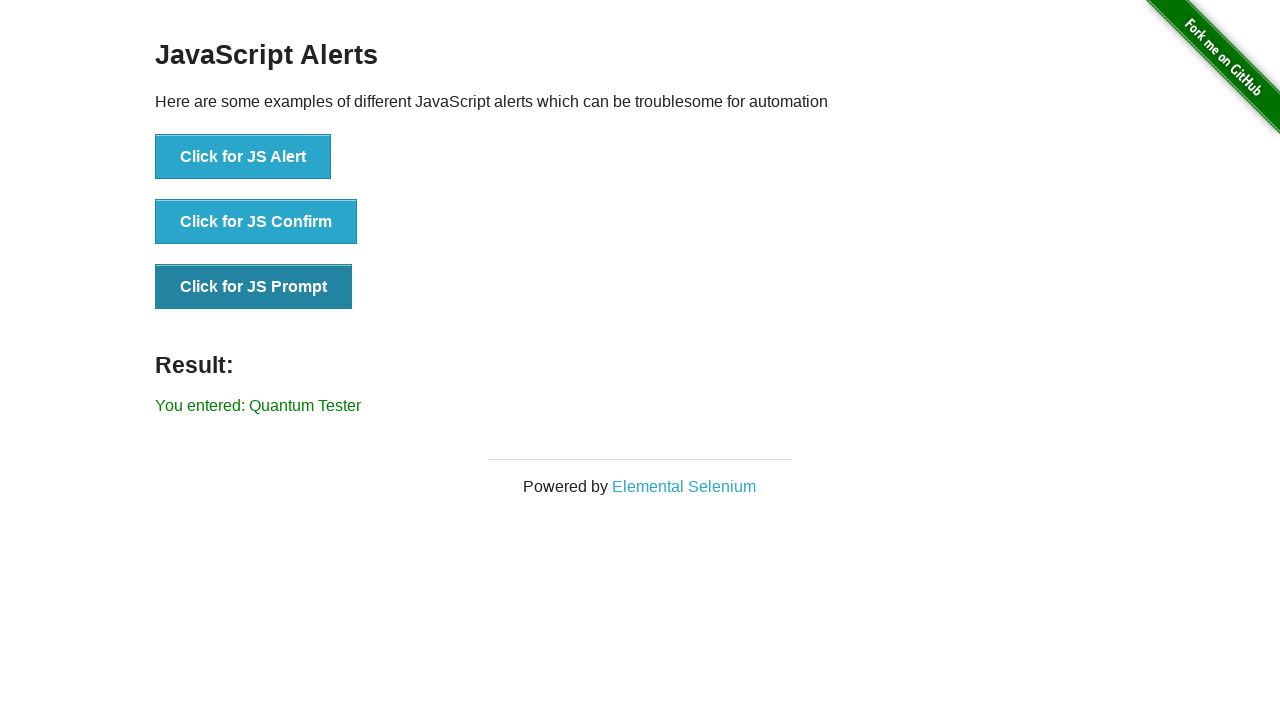

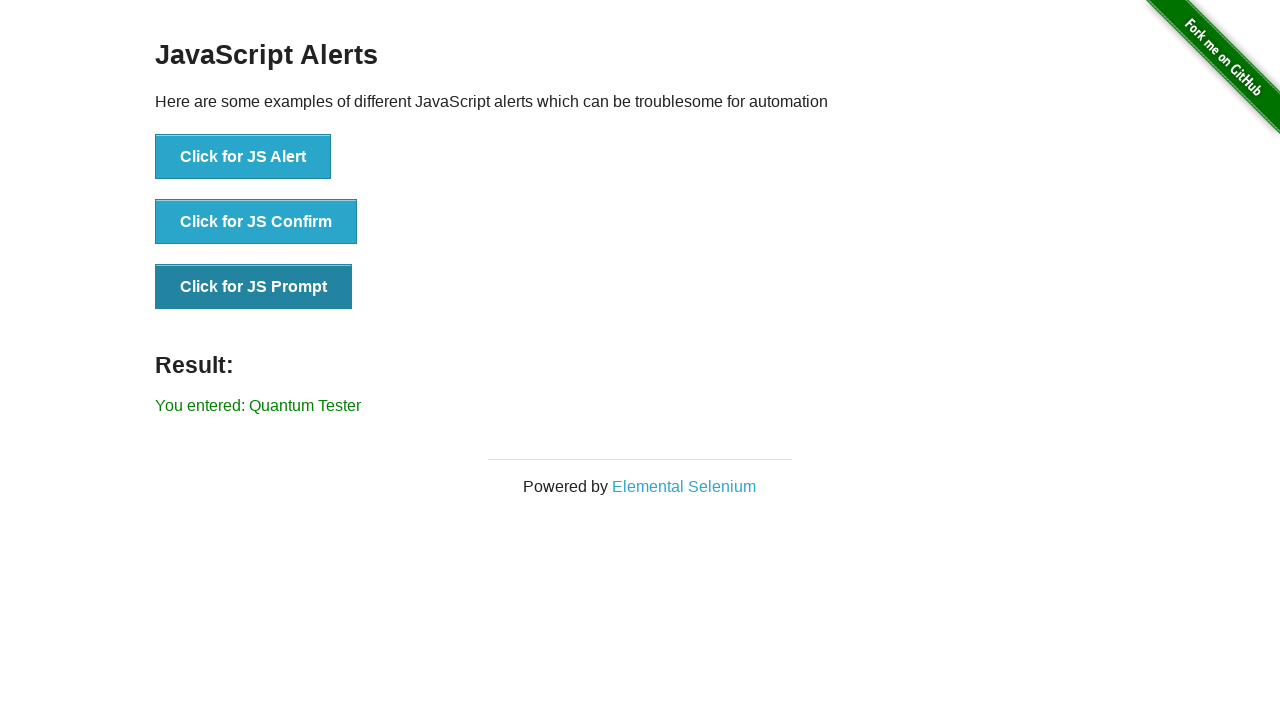